Tests that the login submit button on the CMS portal page is present and clickable by clicking on it using a CSS selector with an ID locator.

Starting URL: https://portal.cms.gov/portal/

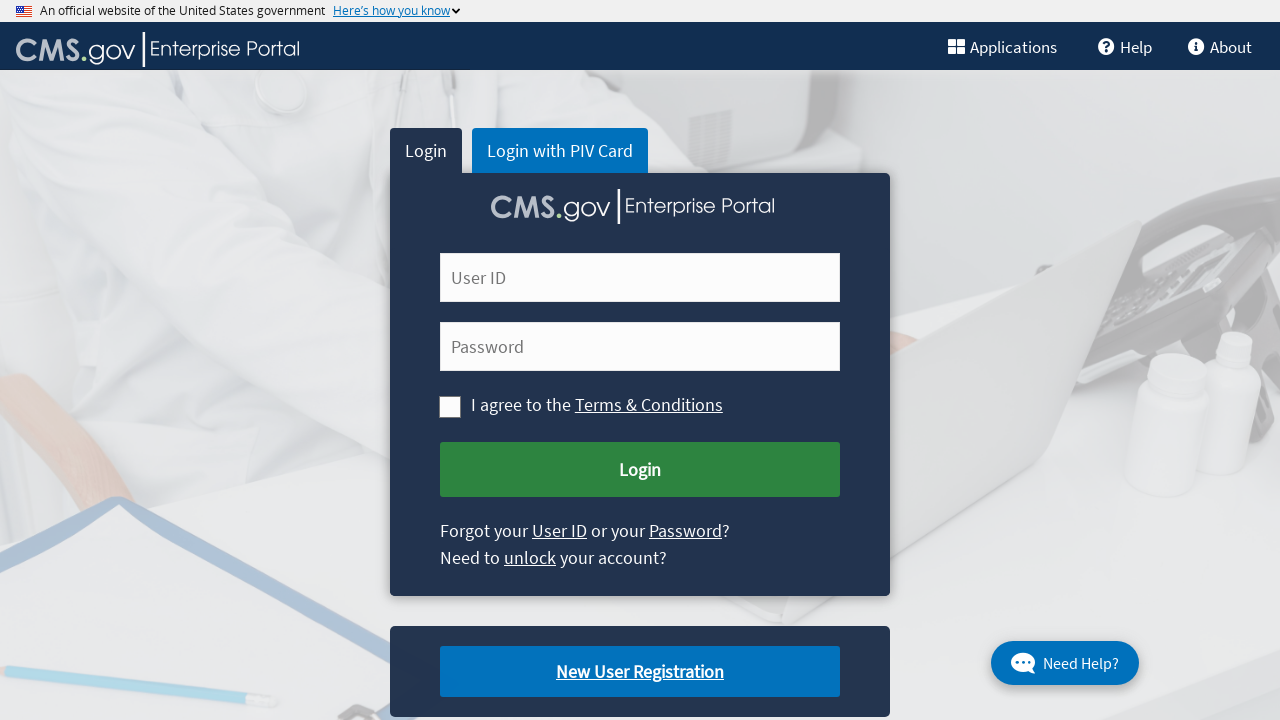

Navigated to CMS portal login page
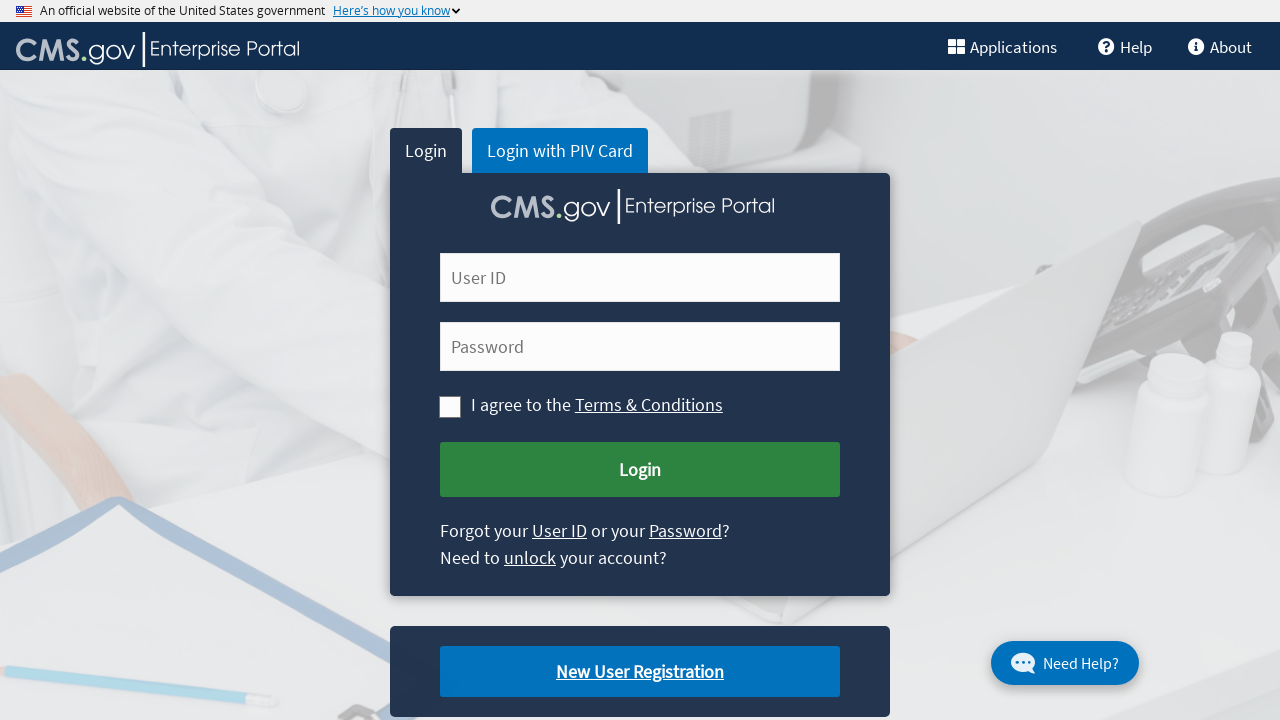

Clicked login submit button using CSS selector with ID locator at (640, 470) on button#cms-login-submit
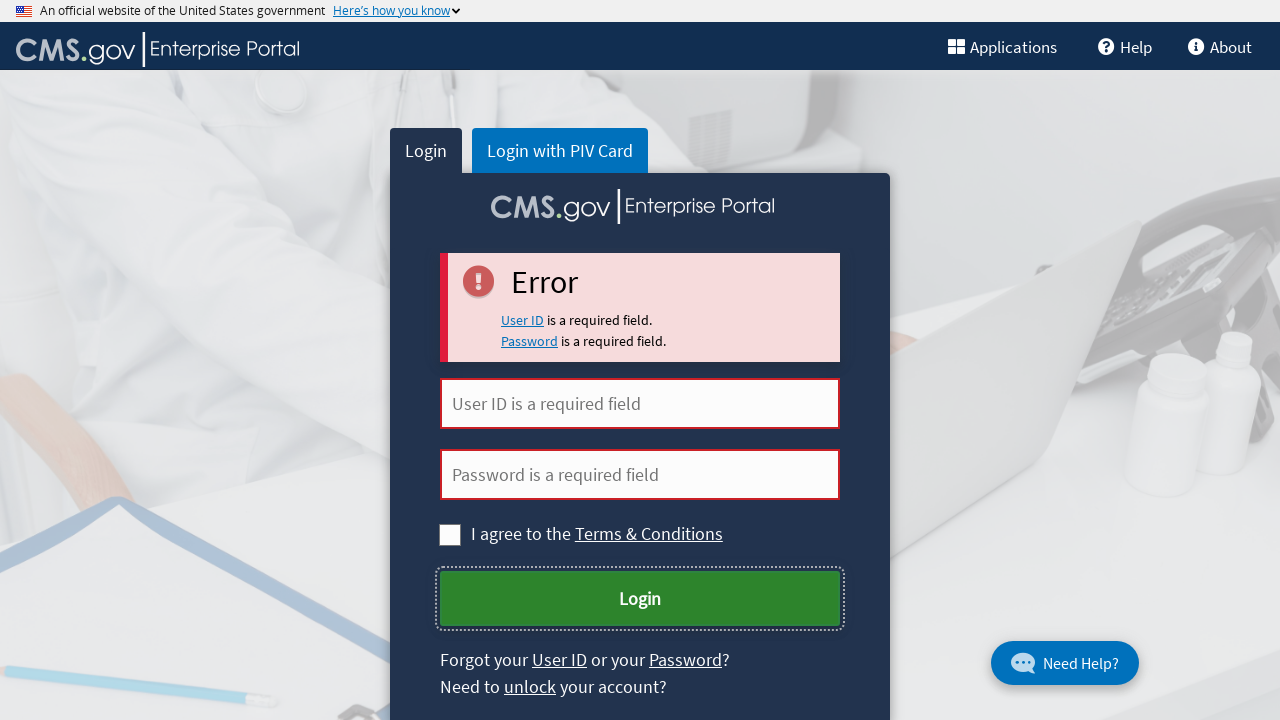

Waited 2 seconds for response after clicking login button
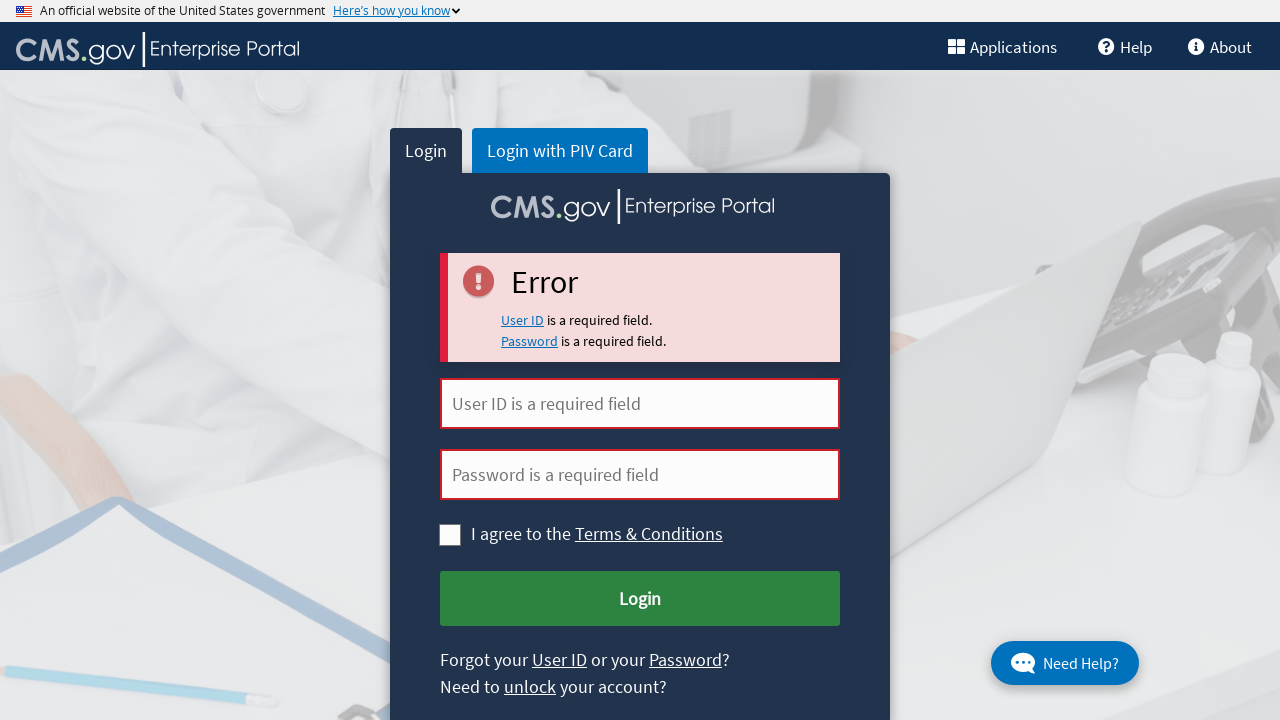

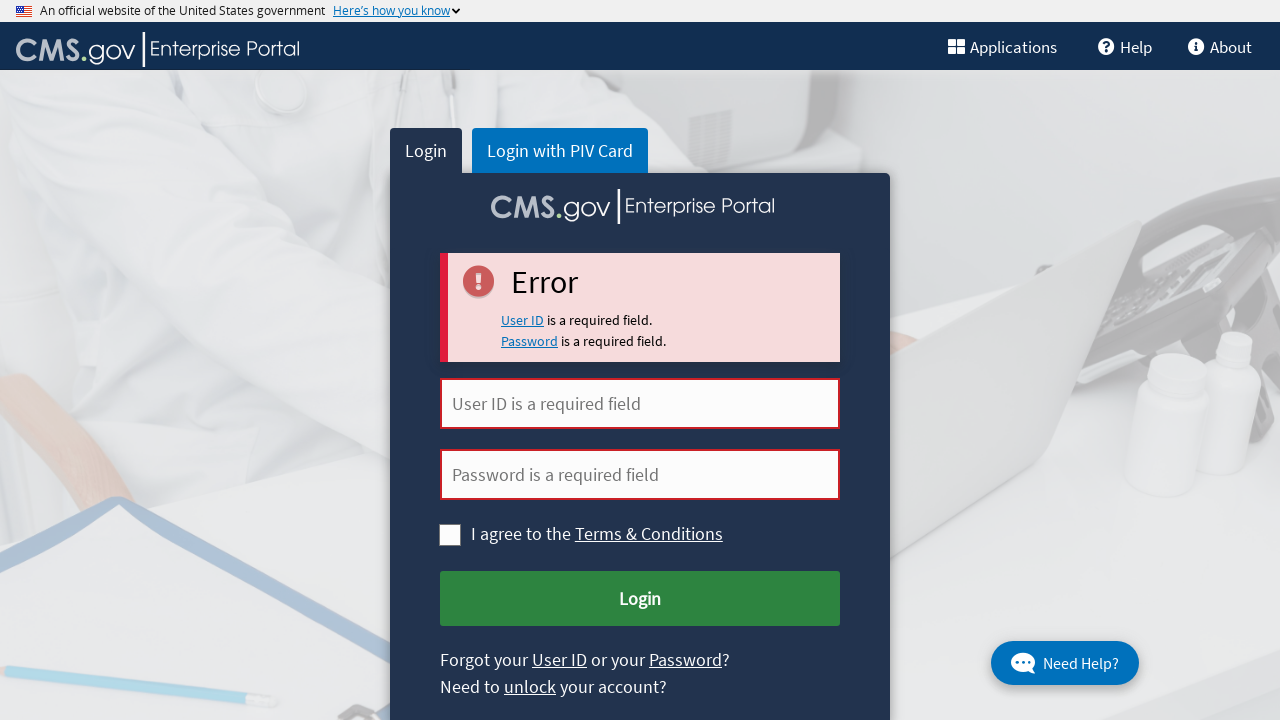